Navigates to Swarthmore course catalog, clicks on the first department, then iterates through course listings clicking on each to expand details.

Starting URL: https://catalog.swarthmore.edu/content.php?catoid=7&navoid=194

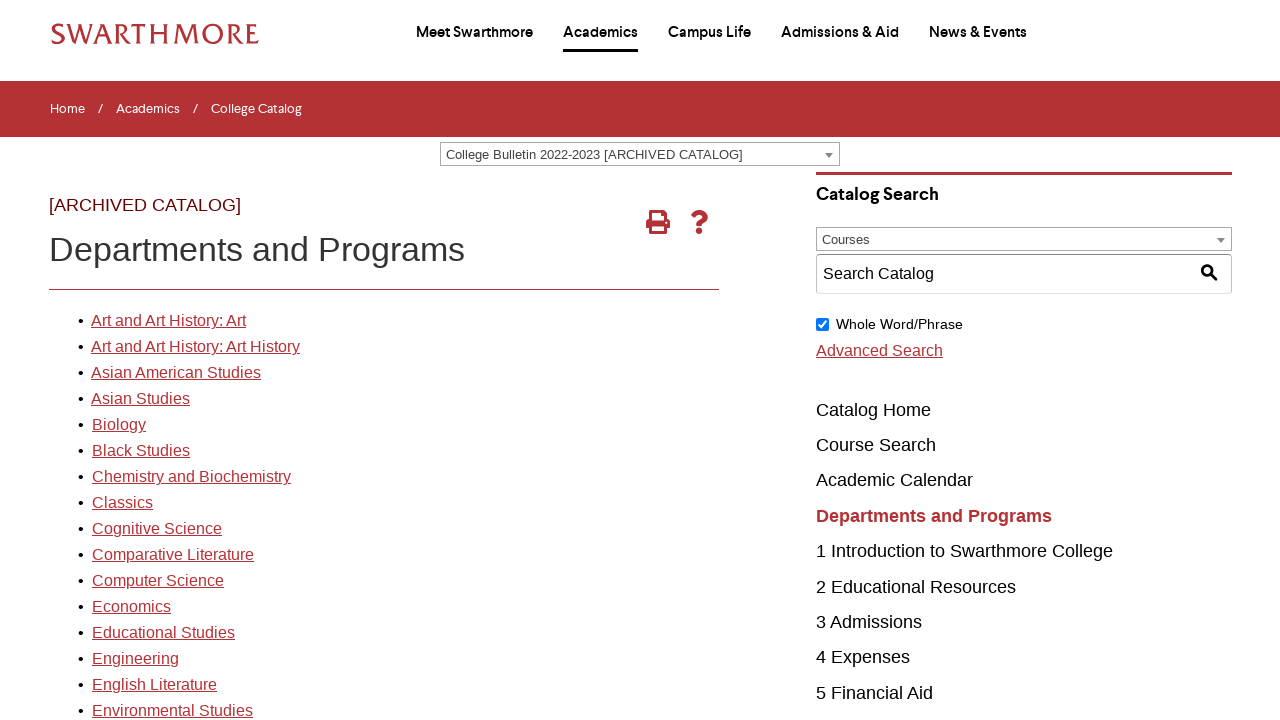

Navigated to Swarthmore course catalog
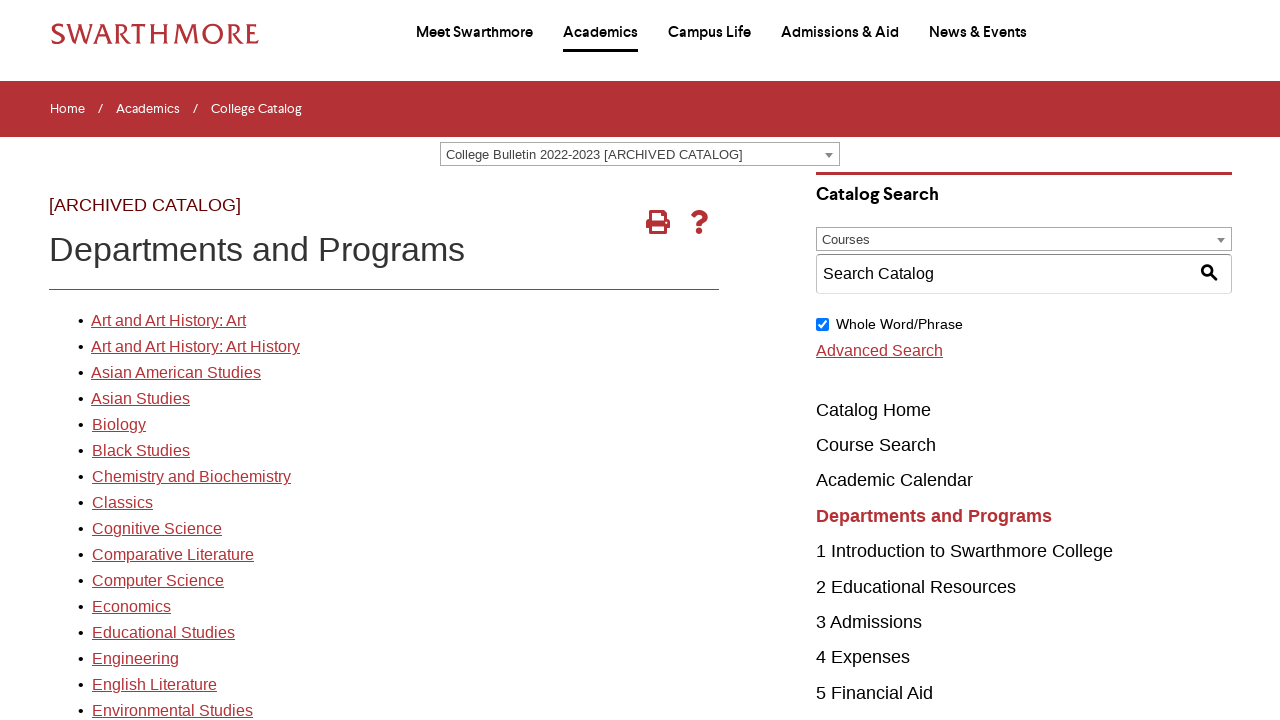

Clicked on first department link at (168, 321) on xpath=//*[@id='gateway-page']/body/table/tbody/tr[3]/td[1]/table/tbody/tr[2]/td[
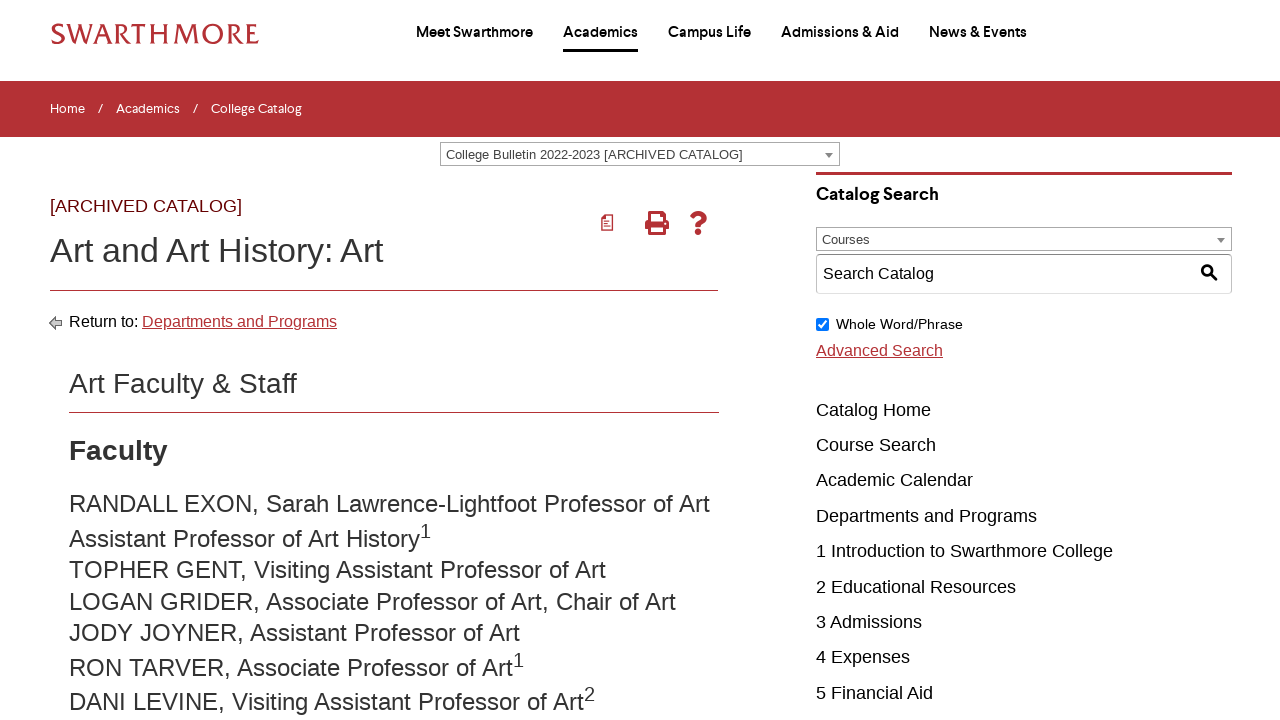

Course listings loaded
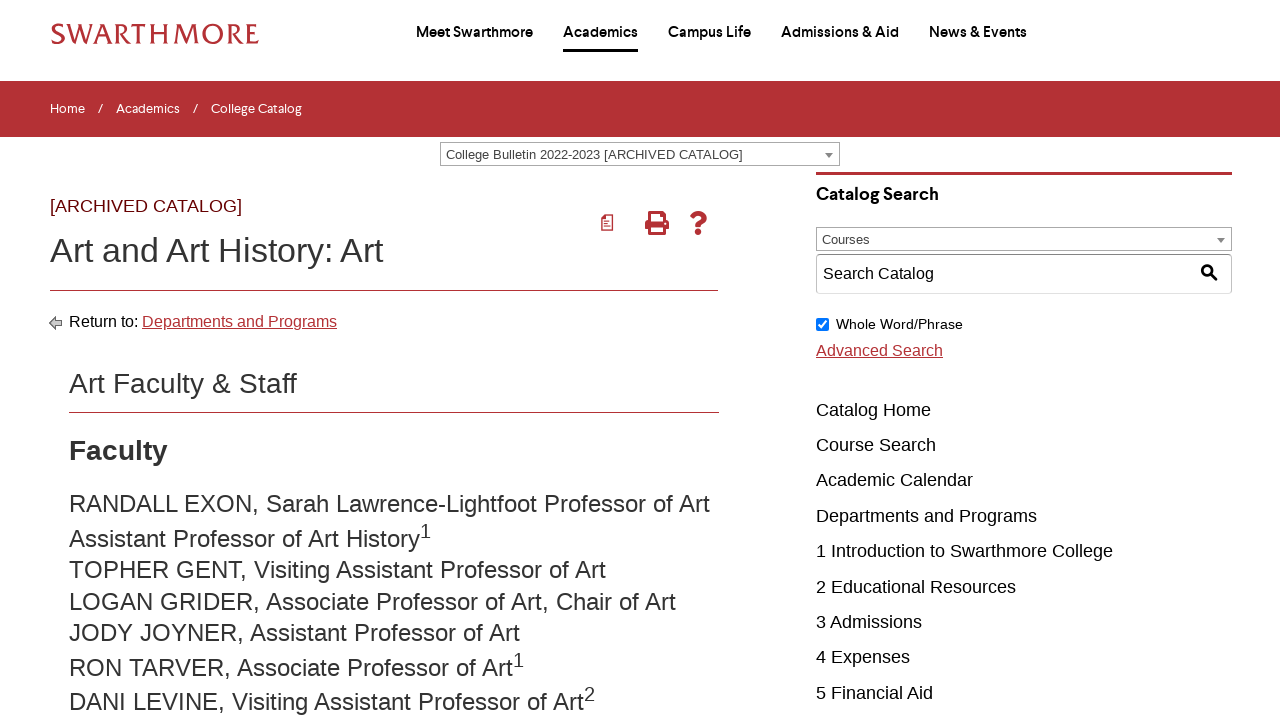

Retrieved 22 course elements
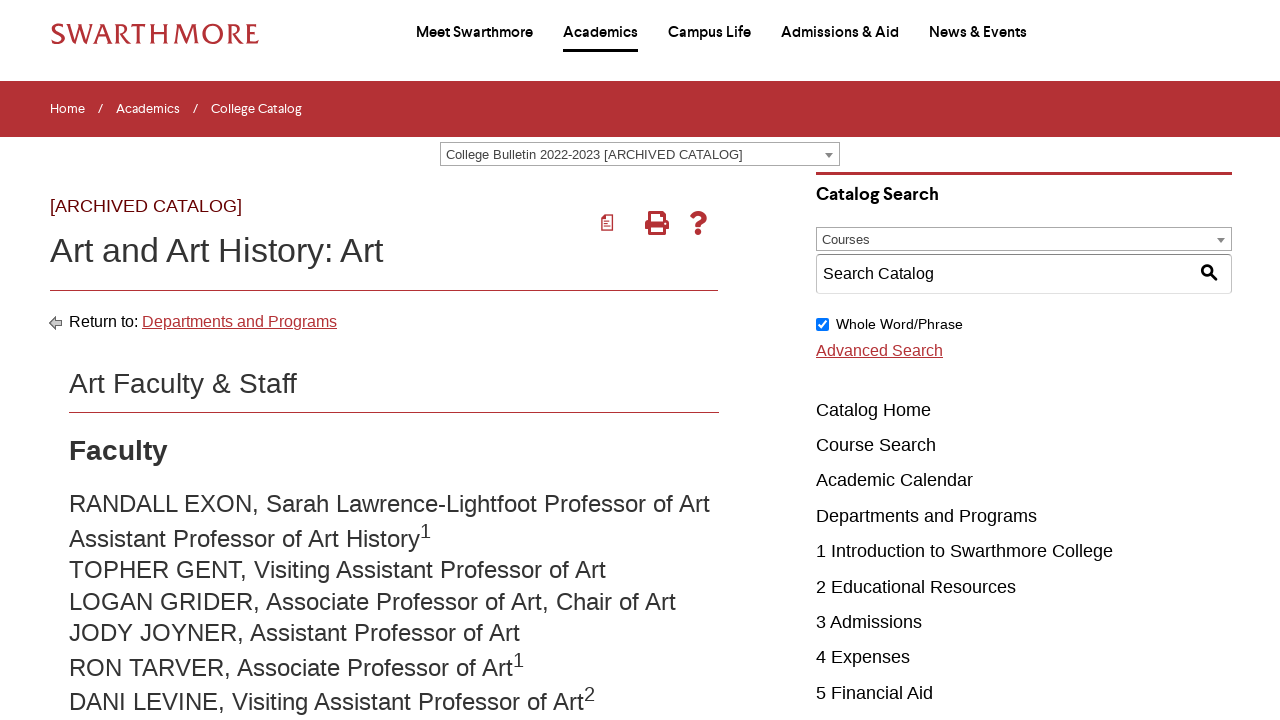

Clicked on course 1 to expand details at (282, 361) on .acalog-course >> nth=0 >> a >> nth=0
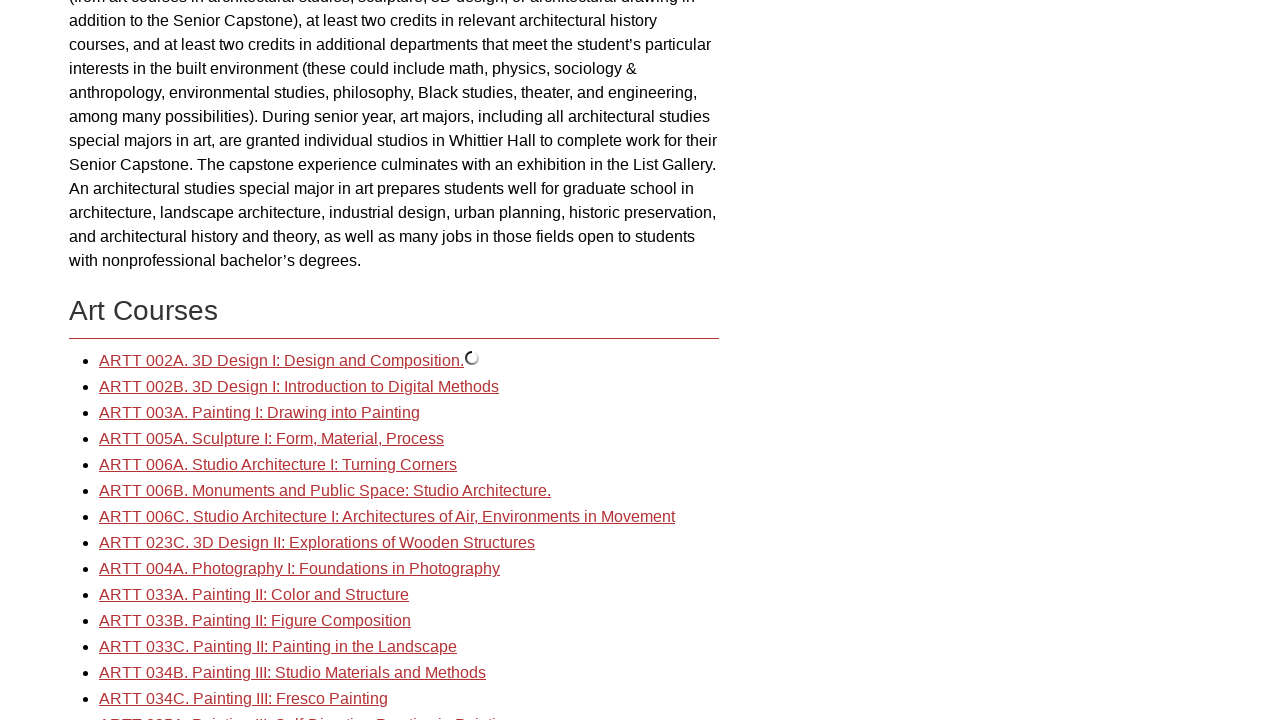

Waited for course 1 details to expand
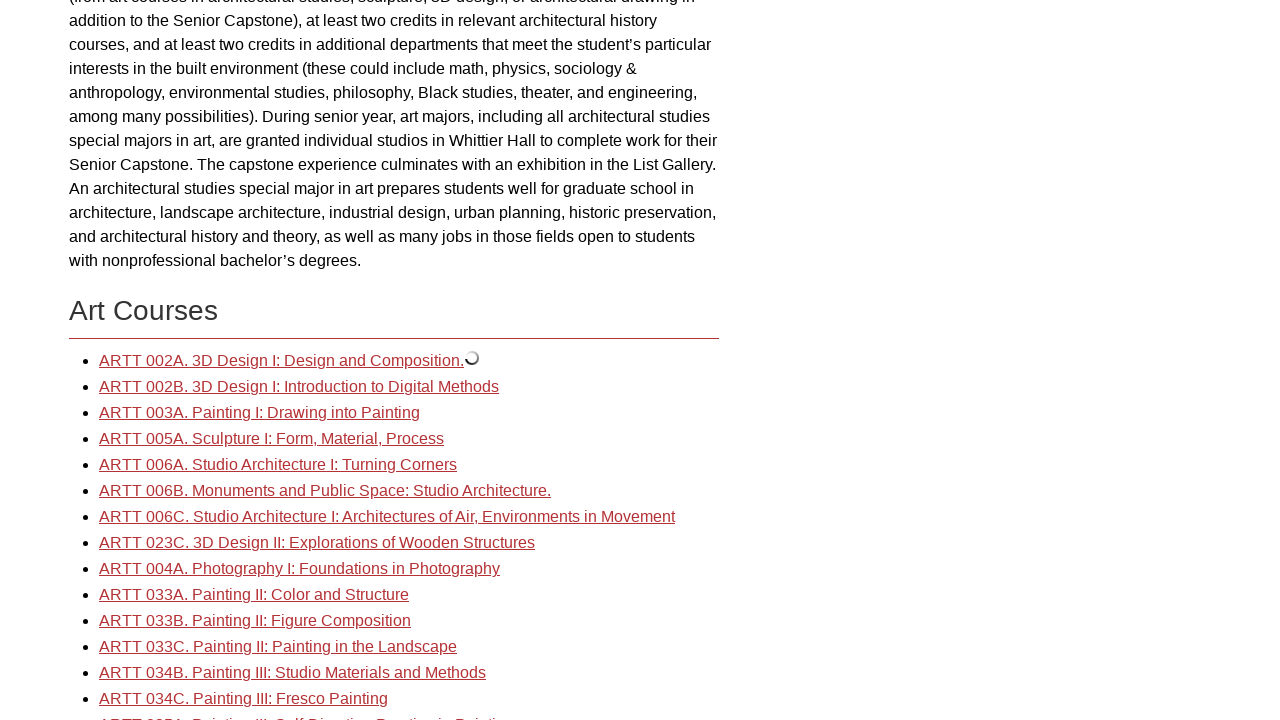

Clicked on course 2 to expand details at (299, 387) on .acalog-course >> nth=1 >> a >> nth=0
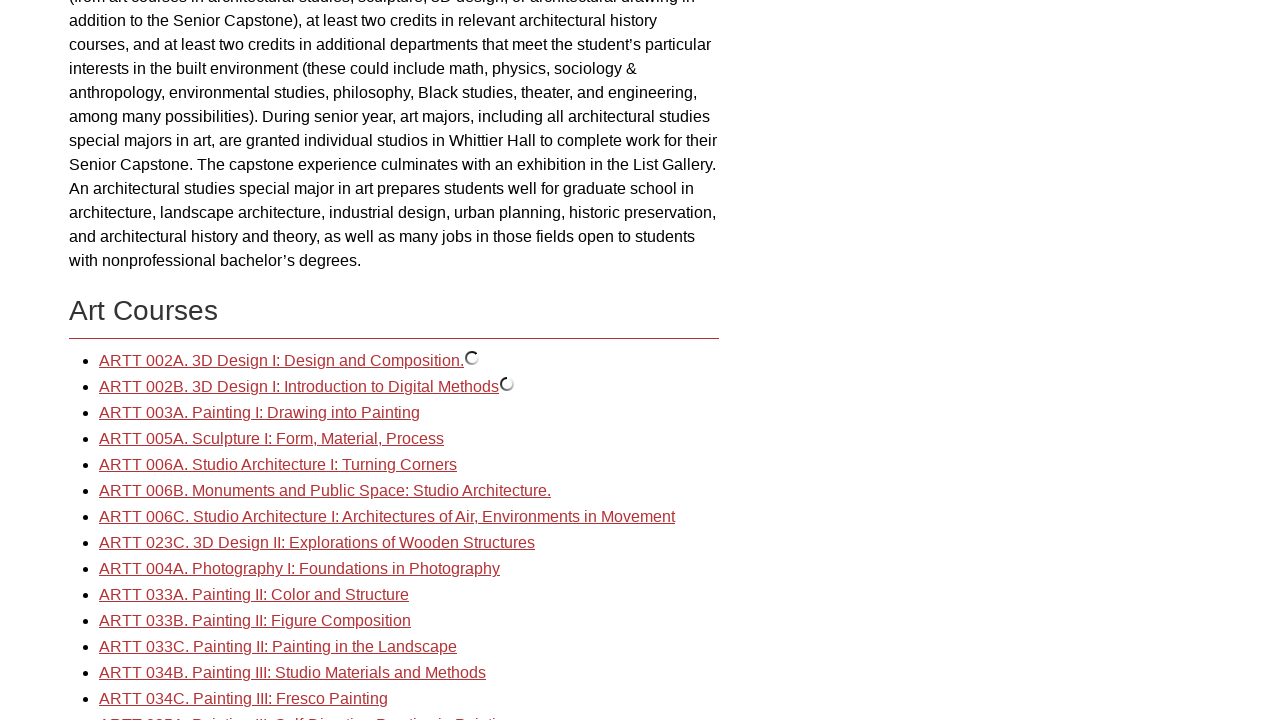

Waited for course 2 details to expand
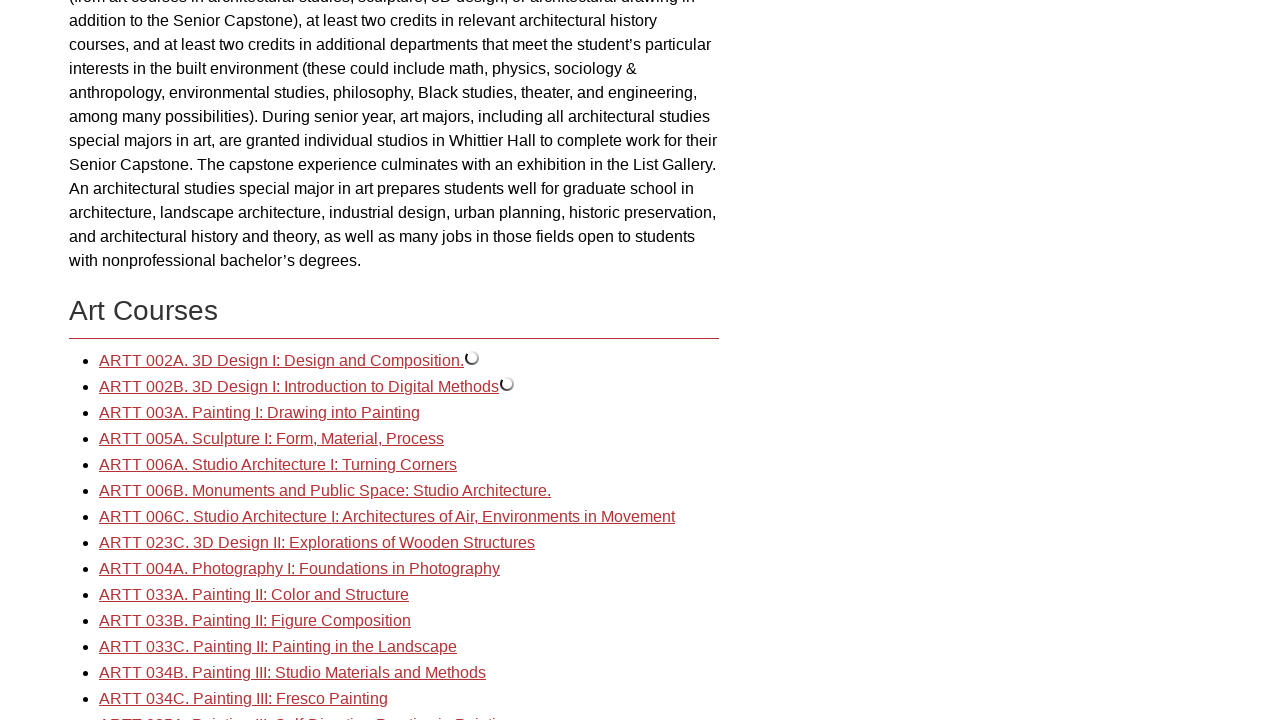

Clicked on course 3 to expand details at (260, 413) on .acalog-course >> nth=2 >> a >> nth=0
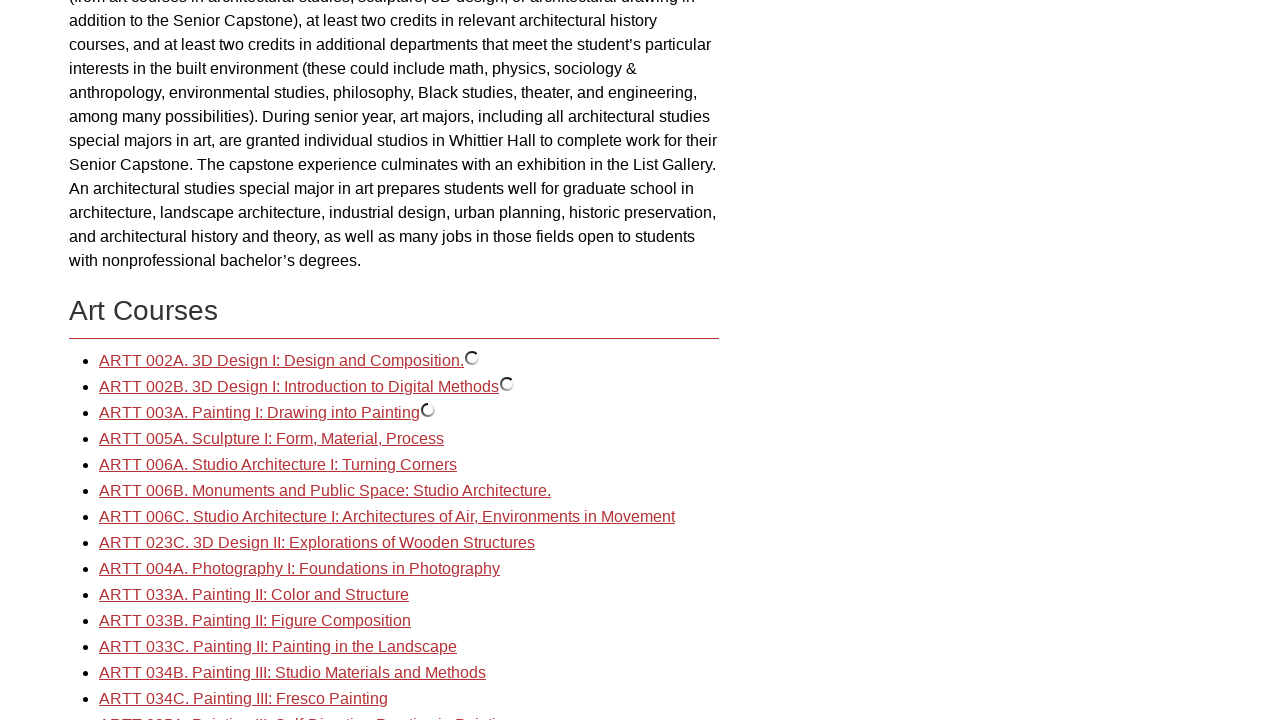

Waited for course 3 details to expand
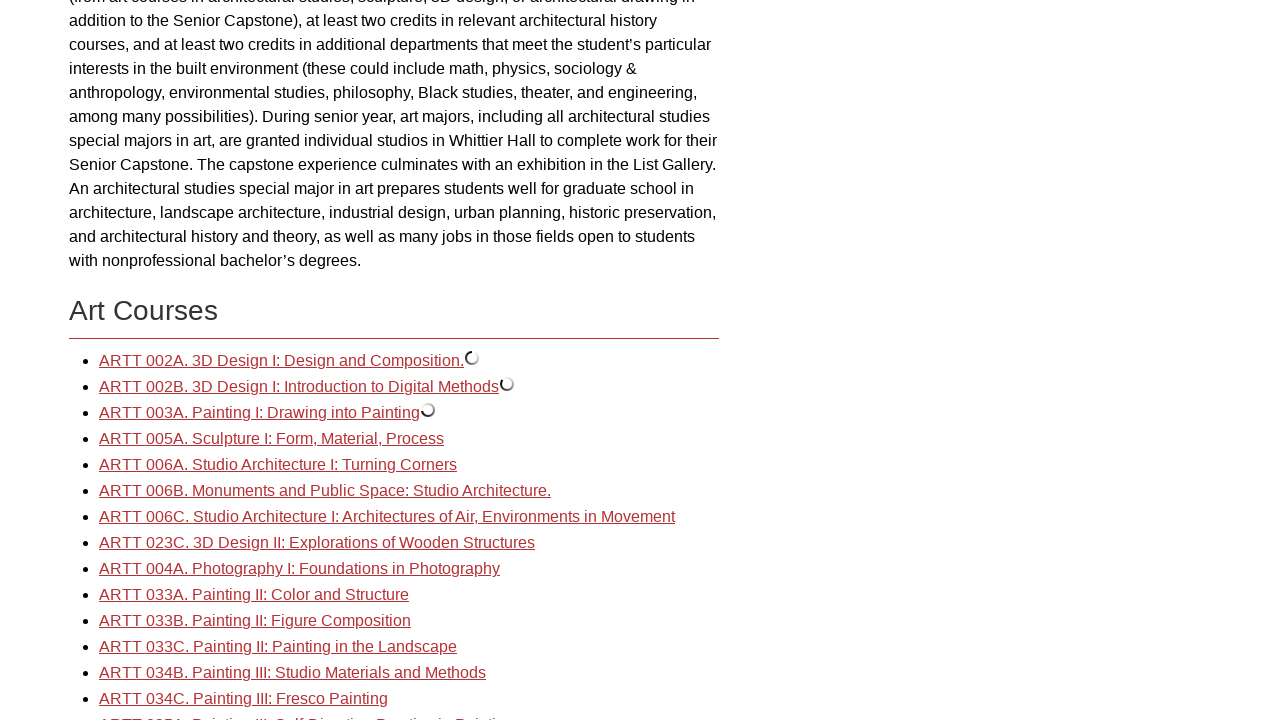

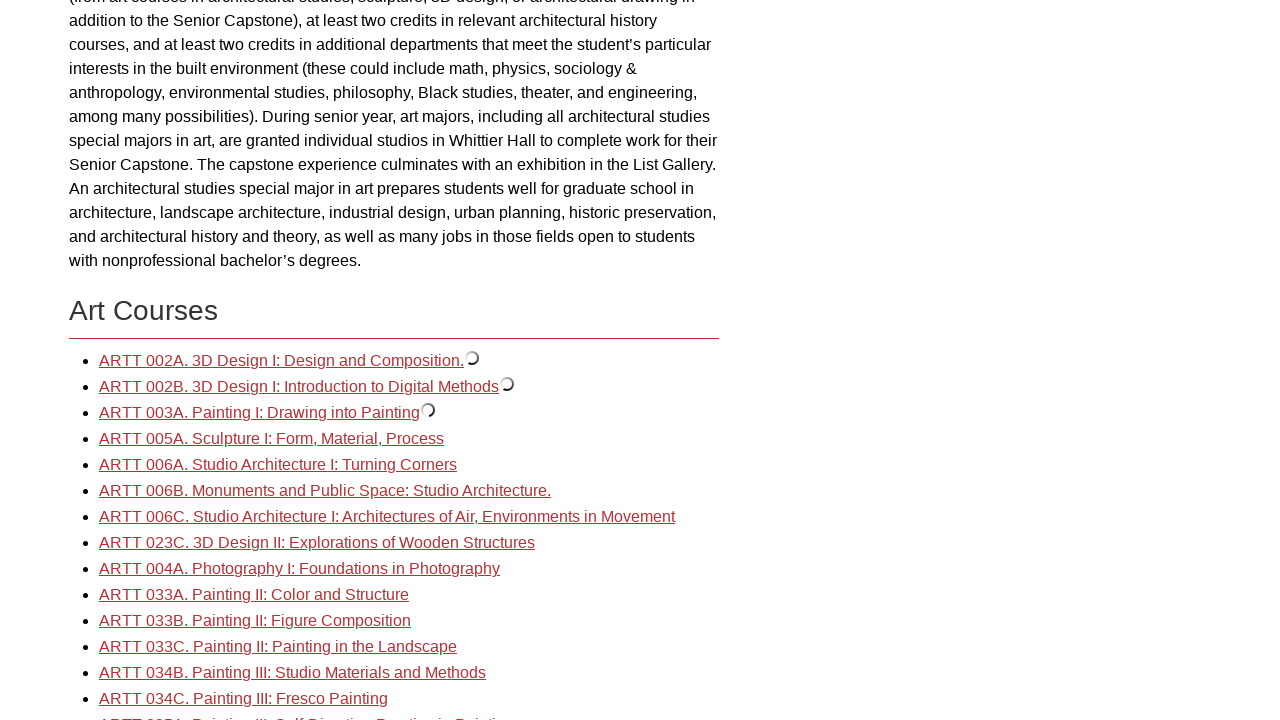